Tests the jQuery UI Selectable widget by navigating to the demo page, switching to an iframe, clicking multiple selectable items, then returning to the main frame and navigating to the Demos page

Starting URL: https://jqueryui.com/

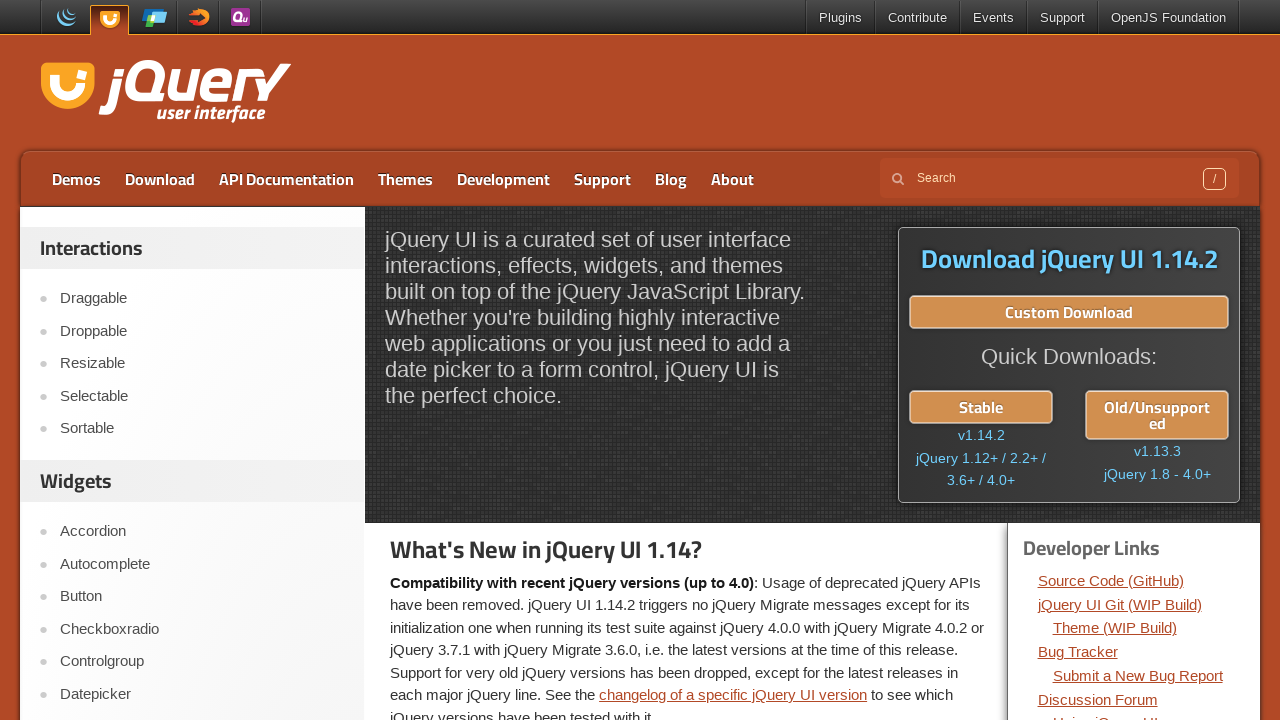

Clicked on Selectable link at (202, 396) on xpath=//a[text()='Selectable']
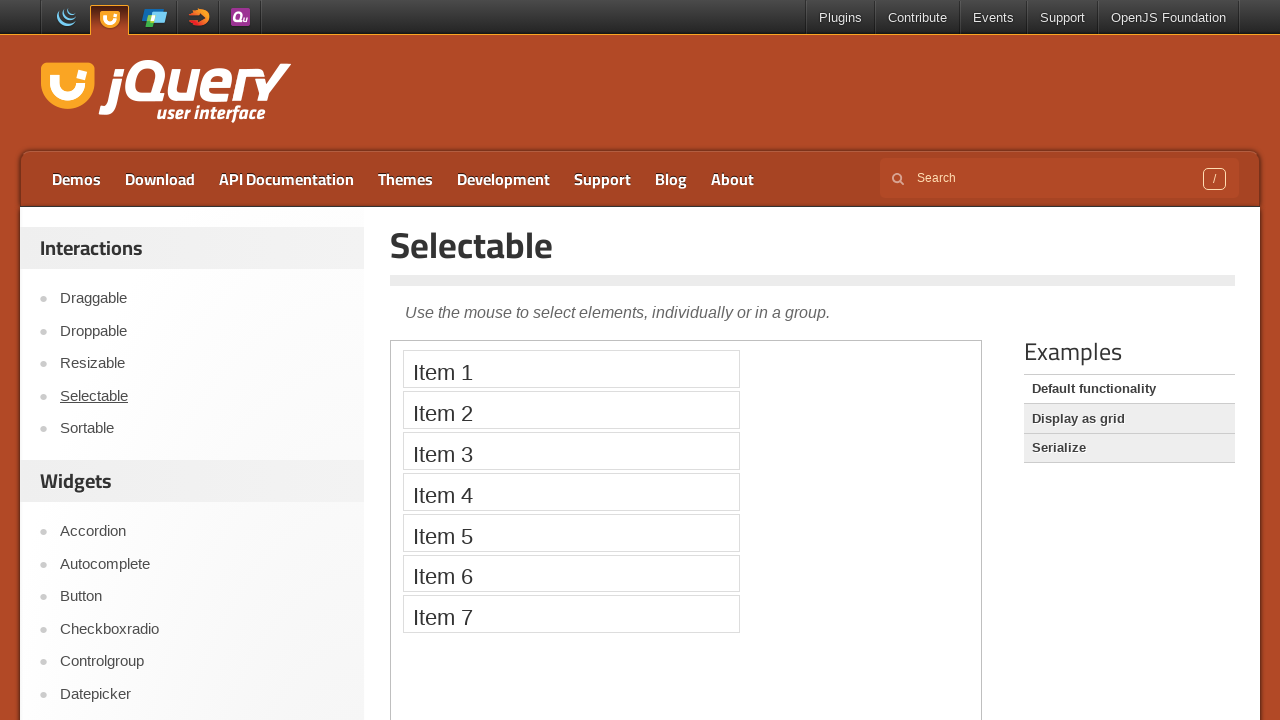

Located demo iframe
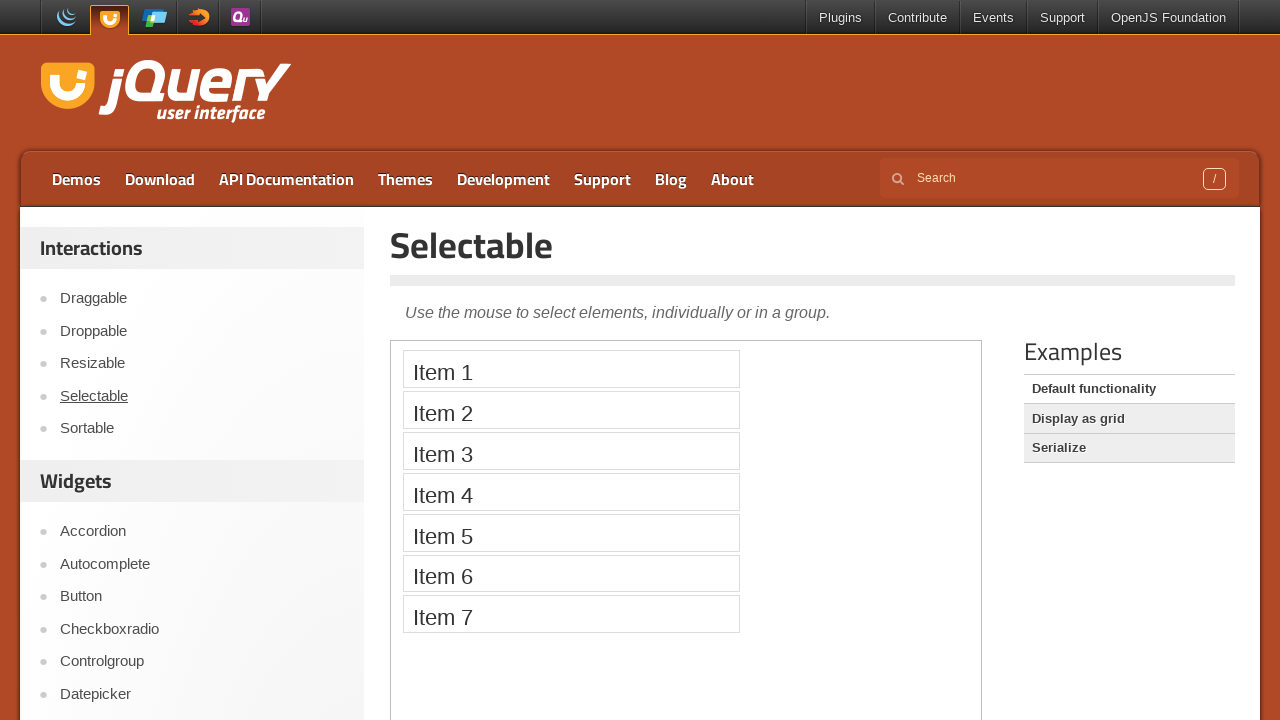

Clicked selectable item 1 in iframe at (571, 369) on xpath=//iframe[@class='demo-frame'] >> internal:control=enter-frame >> (//ol[@id
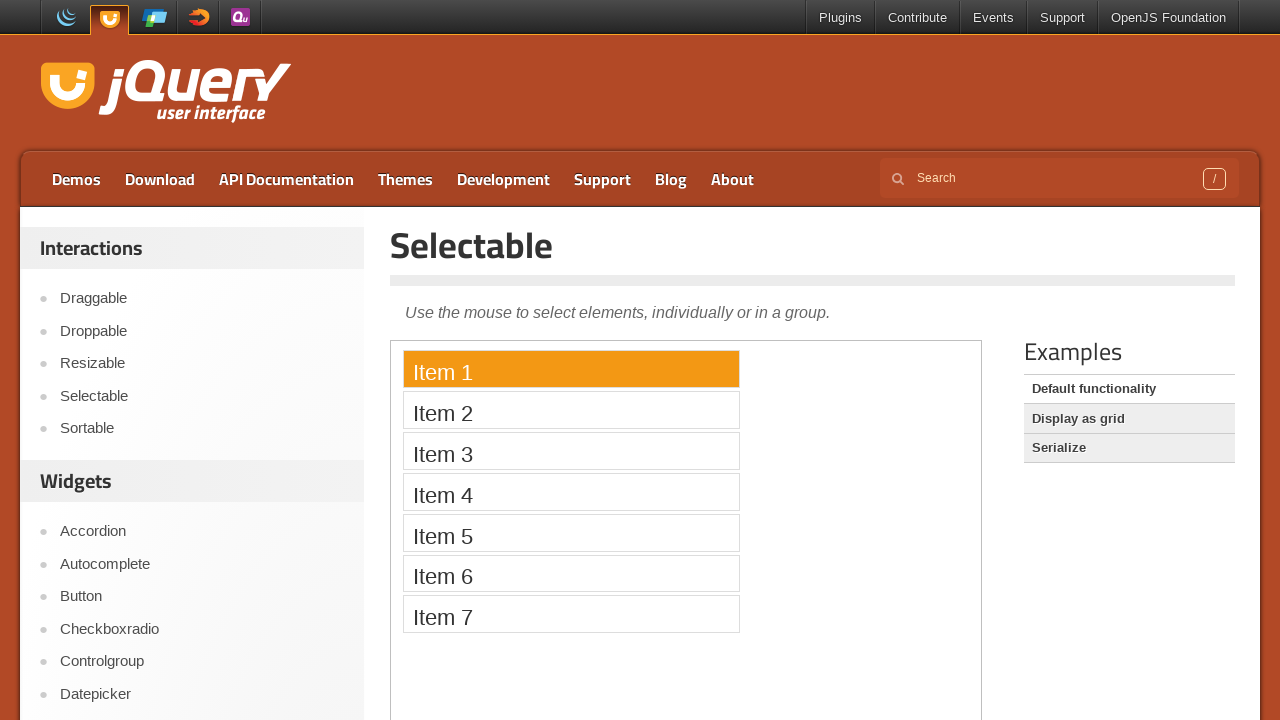

Clicked selectable item 2 in iframe at (571, 410) on xpath=//iframe[@class='demo-frame'] >> internal:control=enter-frame >> (//ol[@id
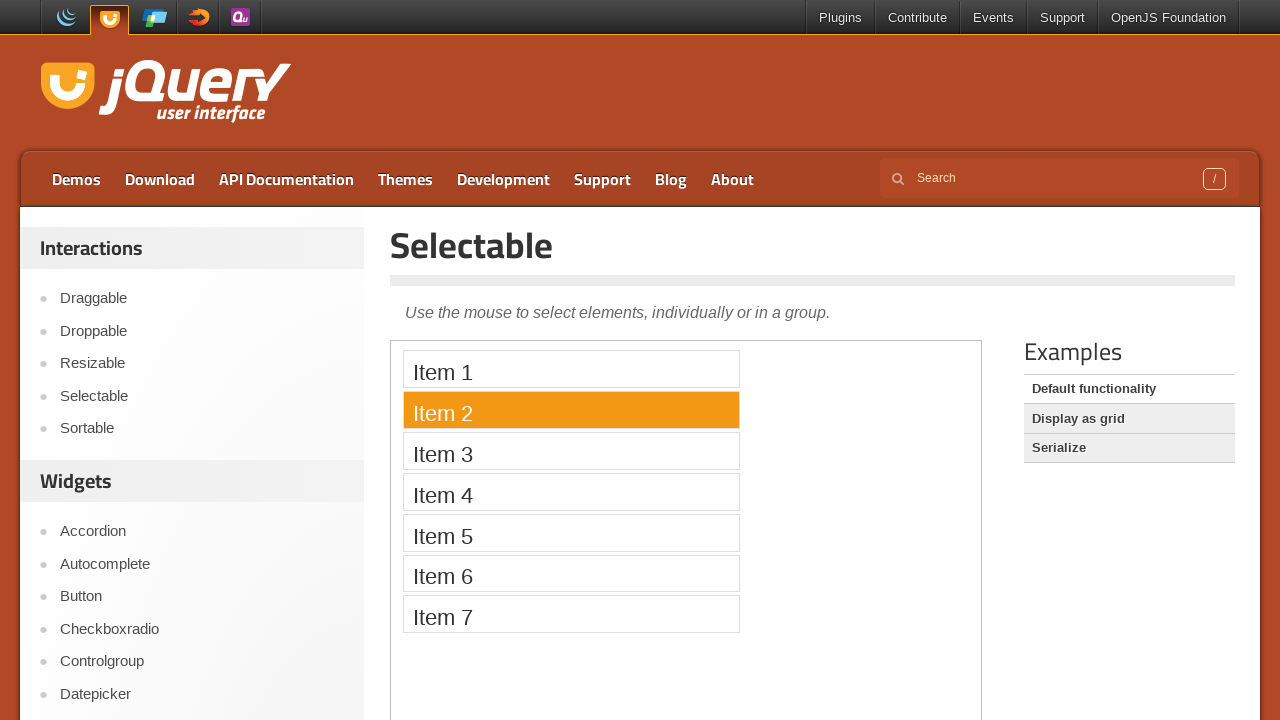

Clicked selectable item 3 in iframe at (571, 451) on xpath=//iframe[@class='demo-frame'] >> internal:control=enter-frame >> (//ol[@id
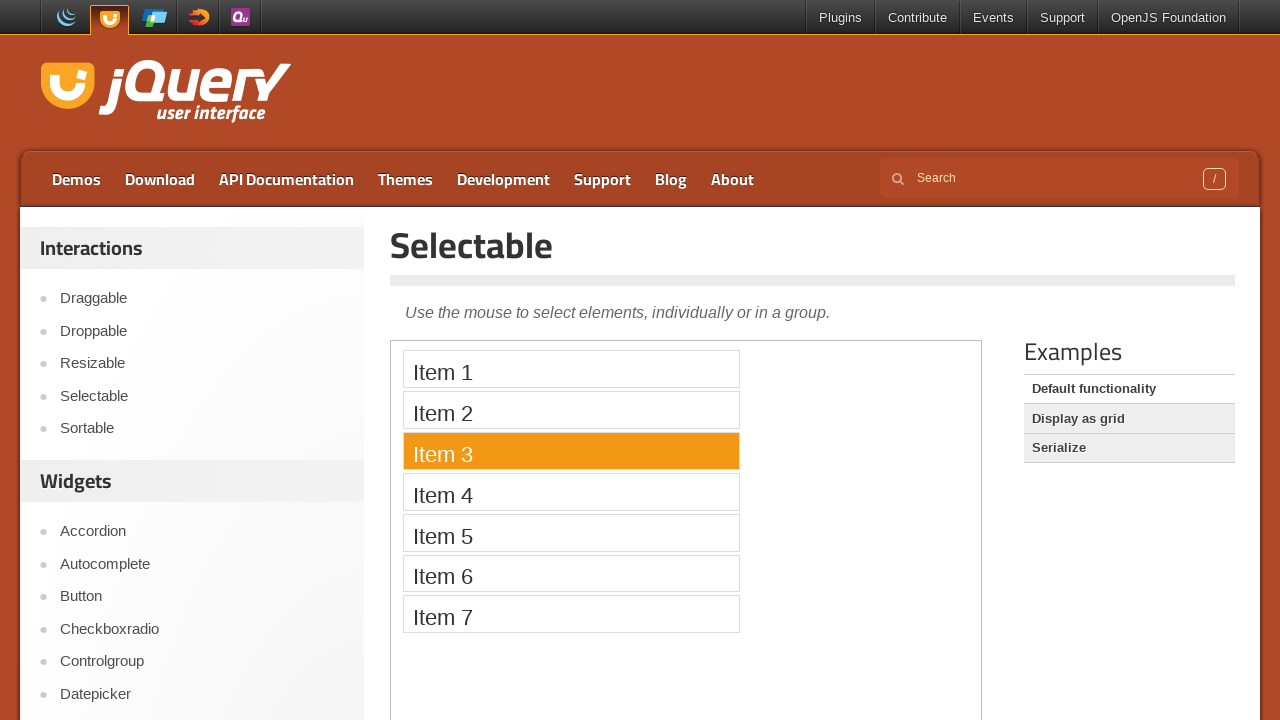

Clicked selectable item 4 in iframe at (571, 492) on xpath=//iframe[@class='demo-frame'] >> internal:control=enter-frame >> (//ol[@id
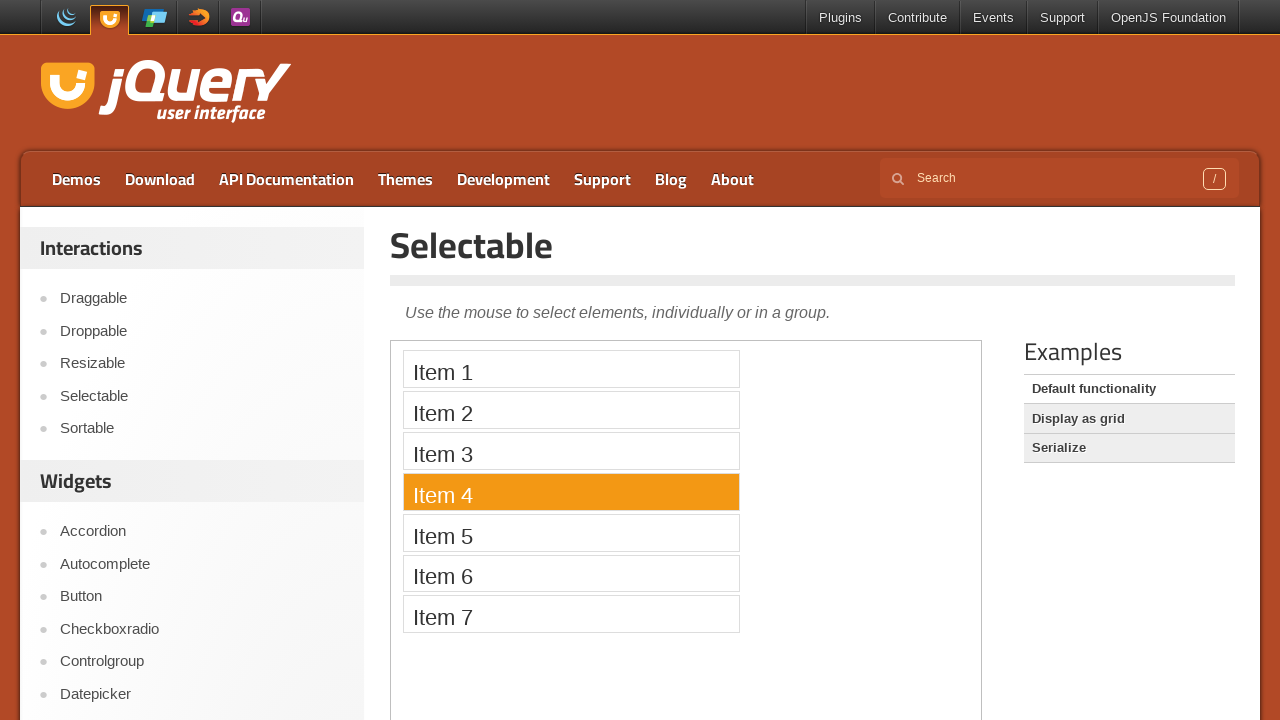

Clicked selectable item 5 in iframe at (571, 532) on xpath=//iframe[@class='demo-frame'] >> internal:control=enter-frame >> (//ol[@id
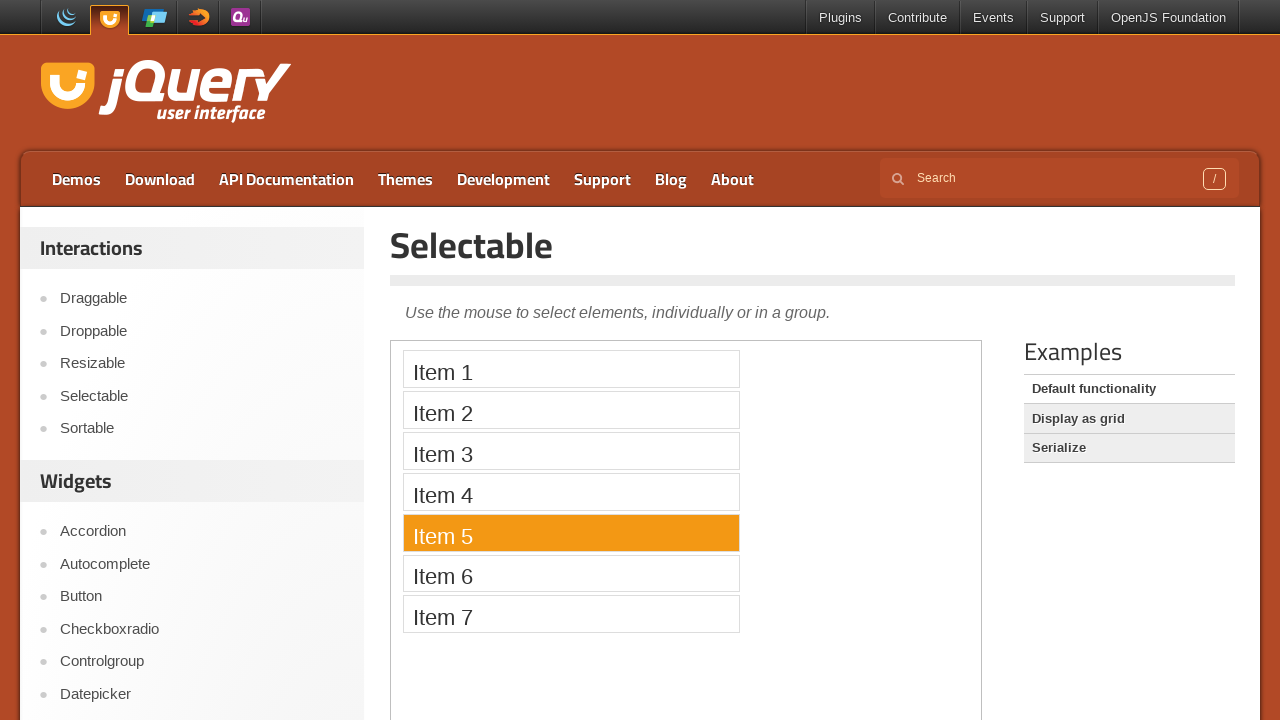

Clicked selectable item 6 in iframe at (571, 573) on xpath=//iframe[@class='demo-frame'] >> internal:control=enter-frame >> (//ol[@id
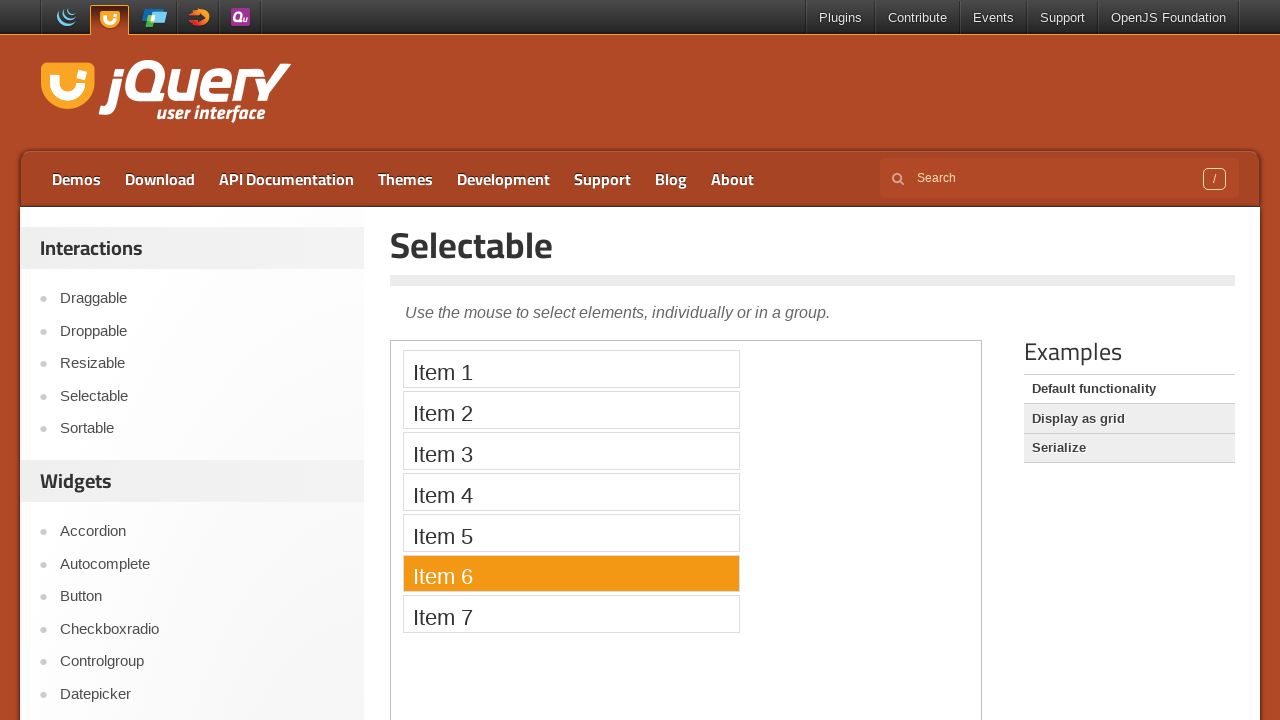

Clicked on Demos link to return to main frame at (76, 179) on xpath=//a[text()='Demos']
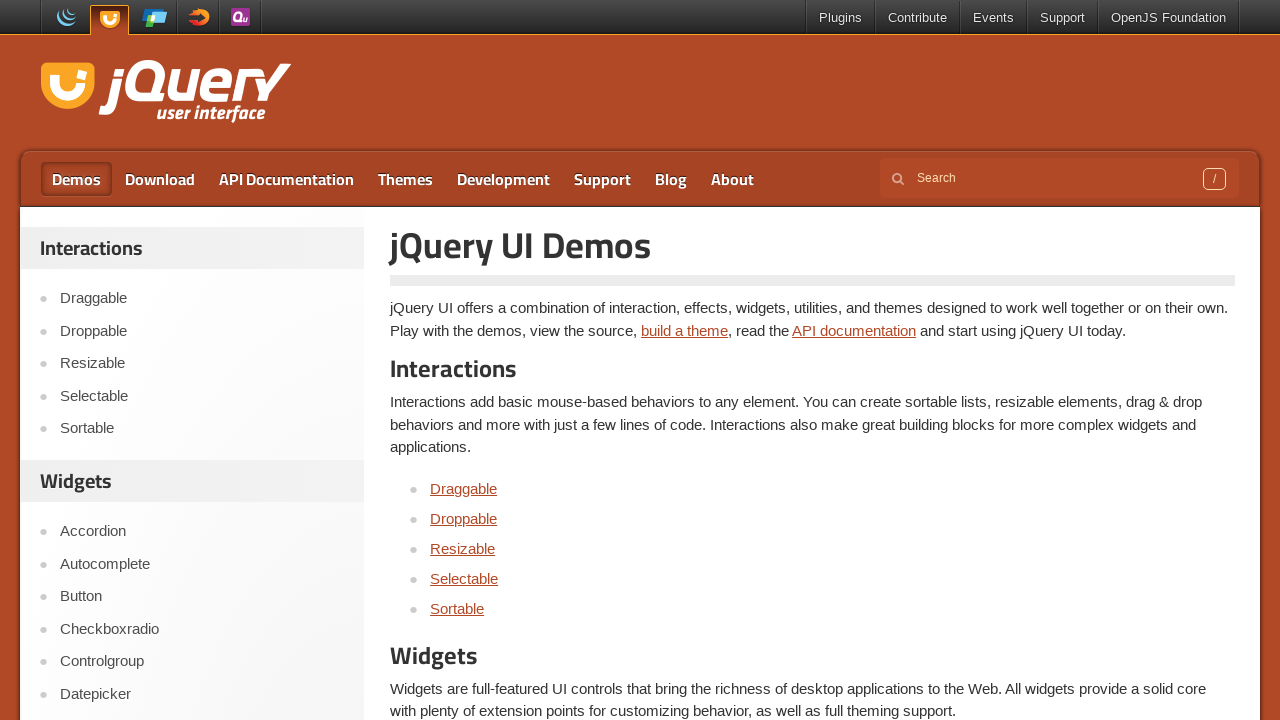

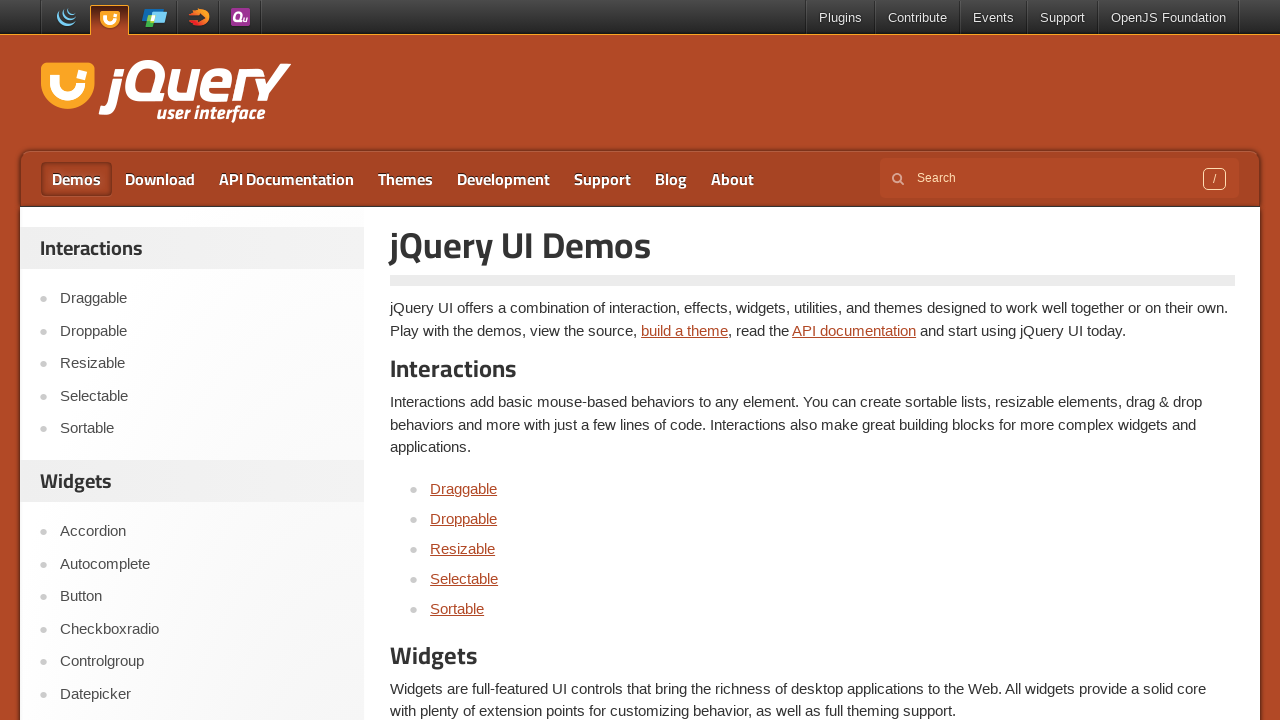